Tests that the todo counter displays the correct number of items as todos are added

Starting URL: https://demo.playwright.dev/todomvc

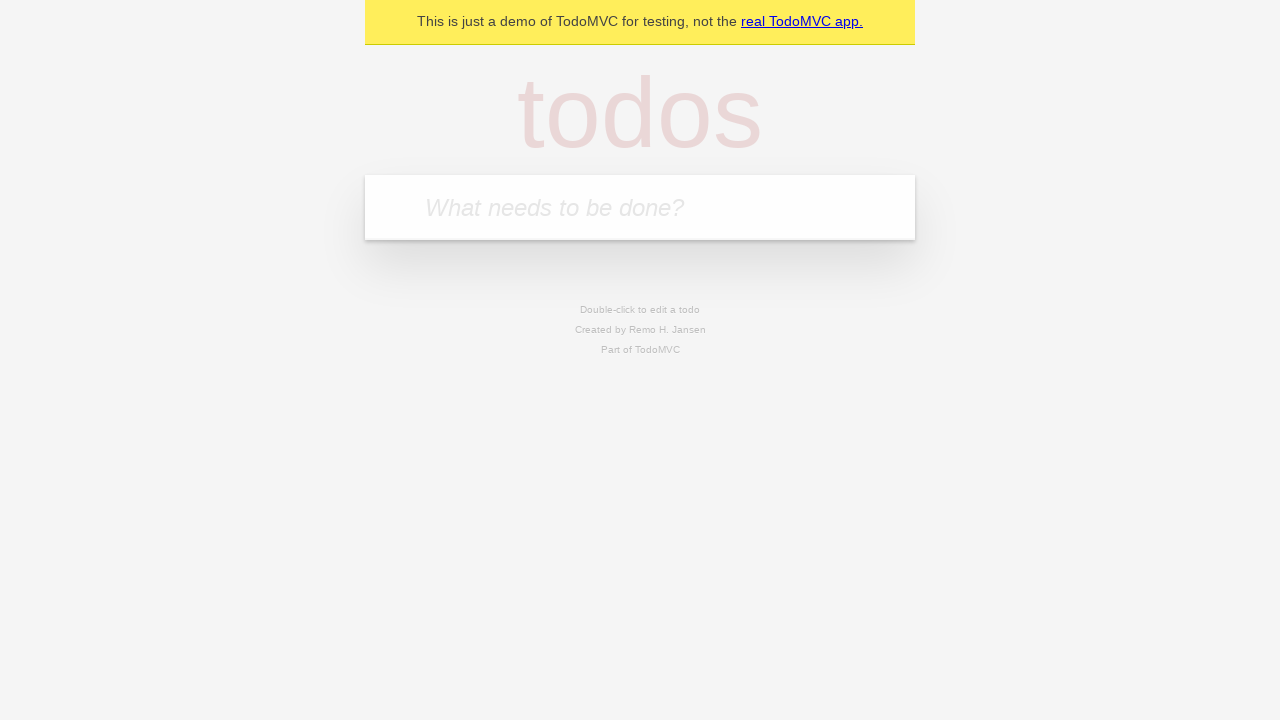

Filled todo input with 'buy some cheese' on internal:attr=[placeholder="What needs to be done?"i]
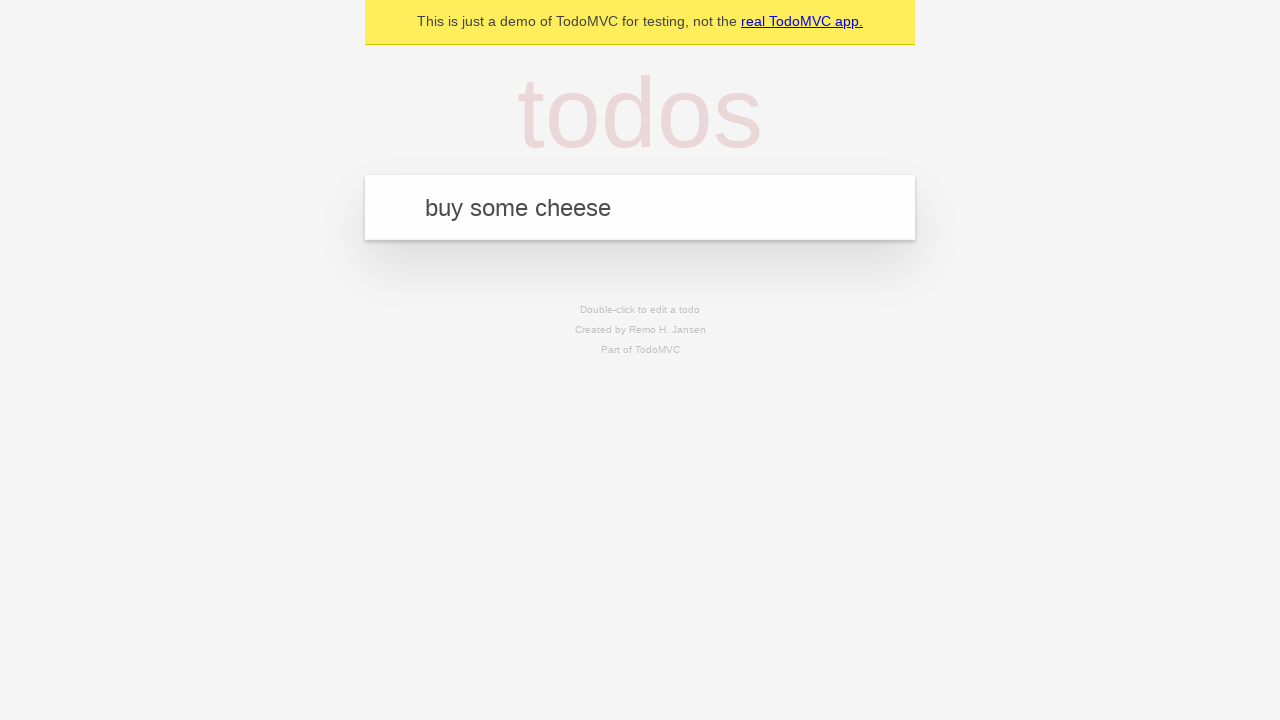

Pressed Enter to add first todo item on internal:attr=[placeholder="What needs to be done?"i]
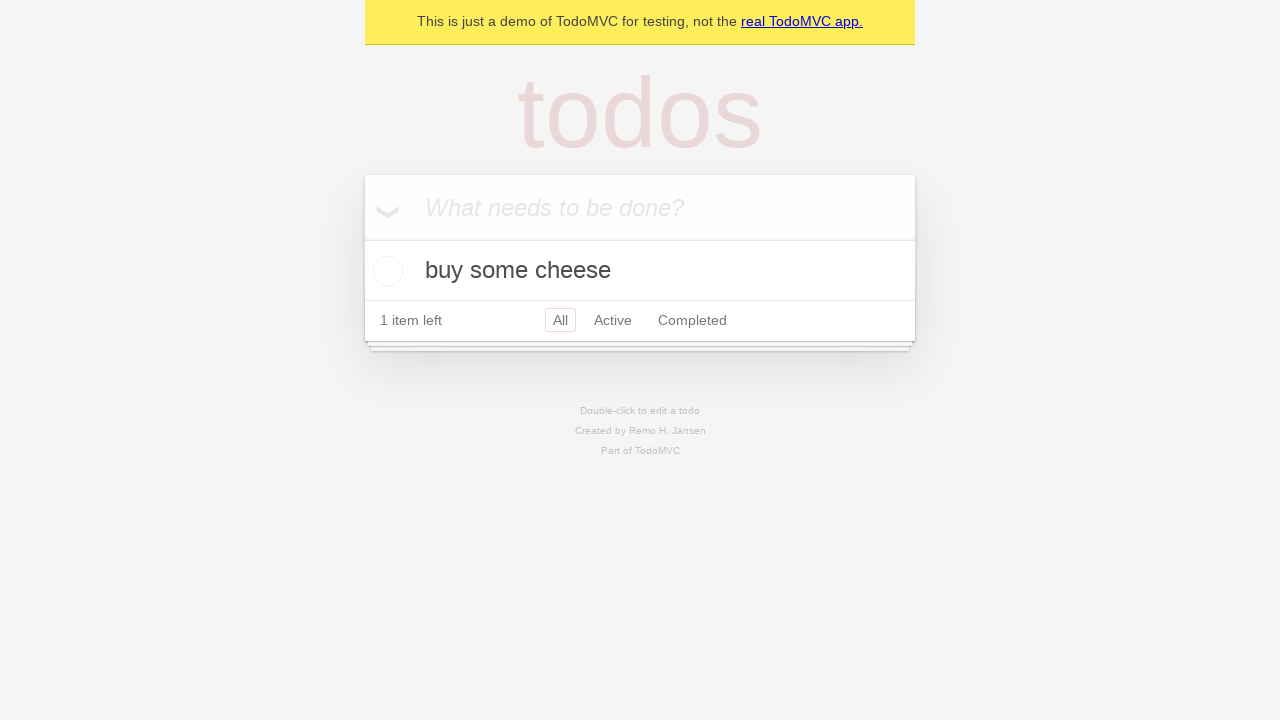

Todo counter element is visible
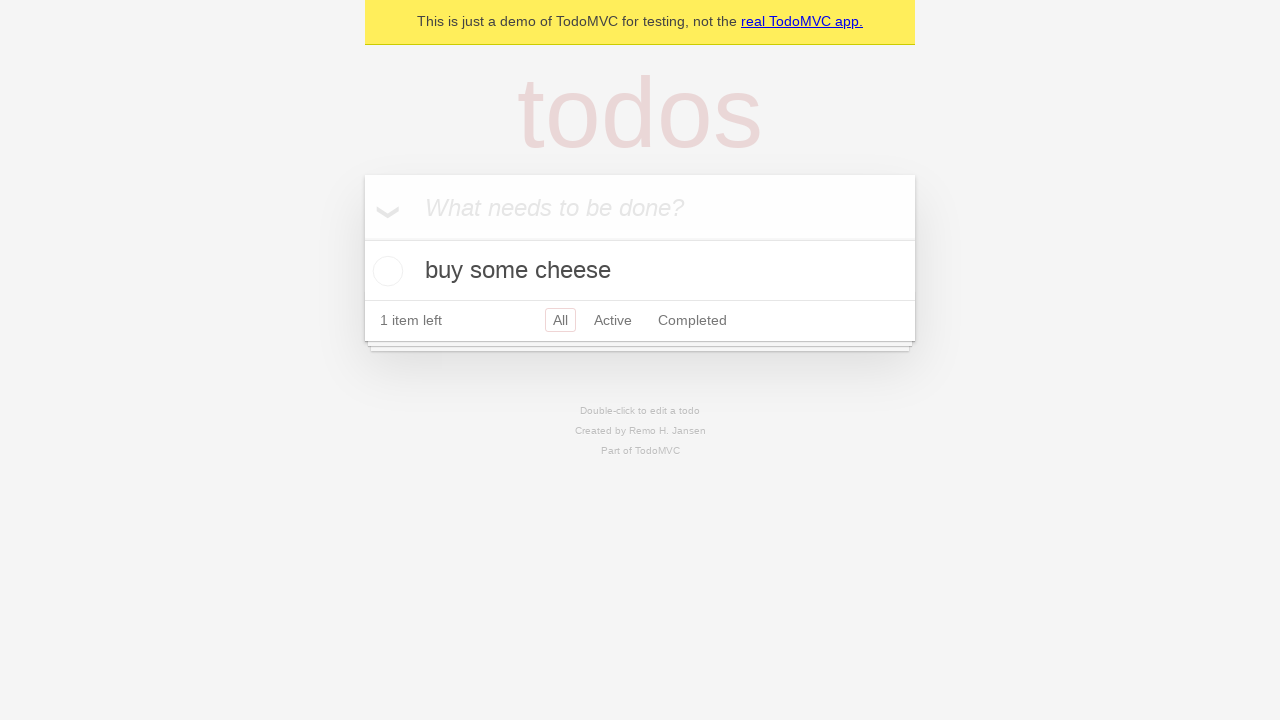

Filled todo input with 'feed the cat' on internal:attr=[placeholder="What needs to be done?"i]
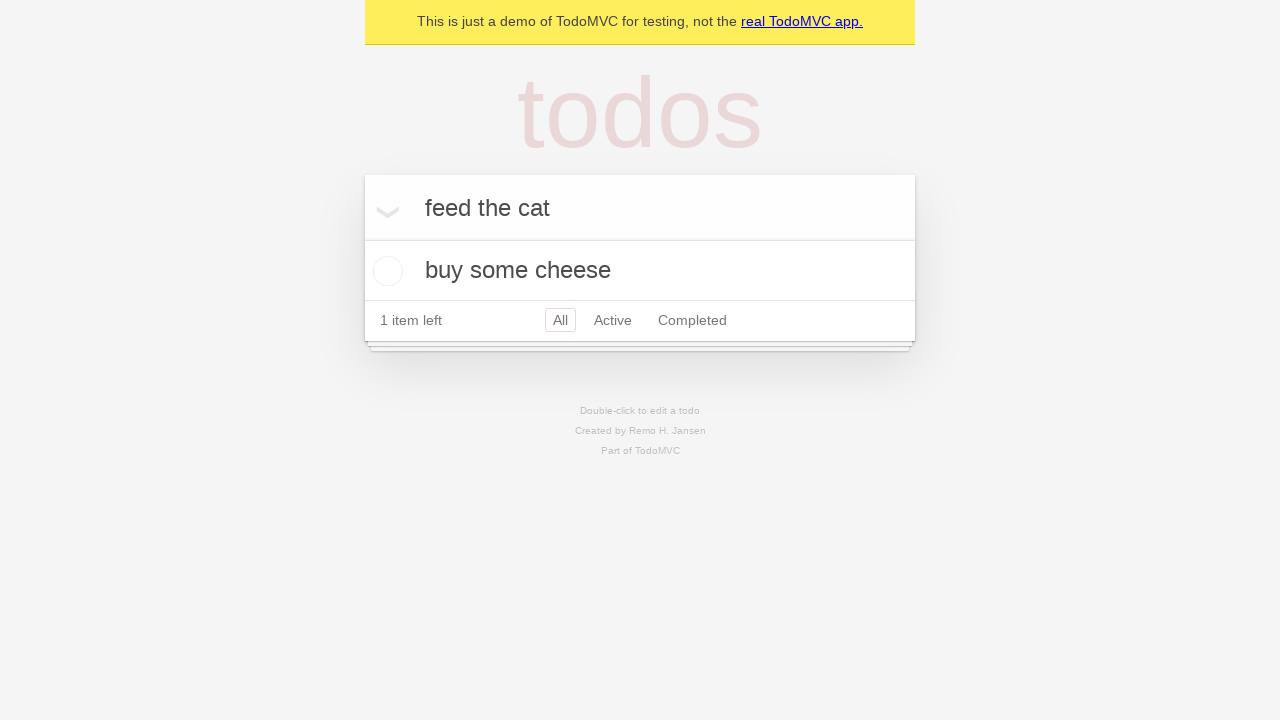

Pressed Enter to add second todo item on internal:attr=[placeholder="What needs to be done?"i]
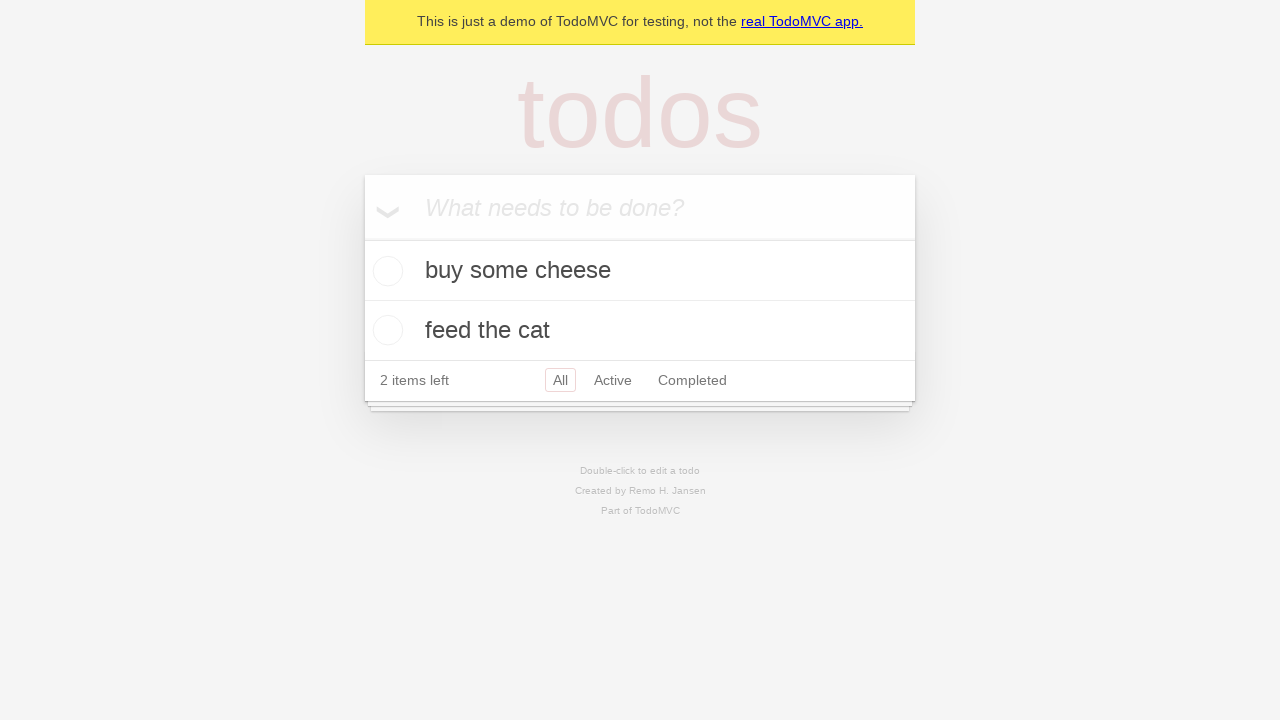

Verified that todo counter now displays 2 items
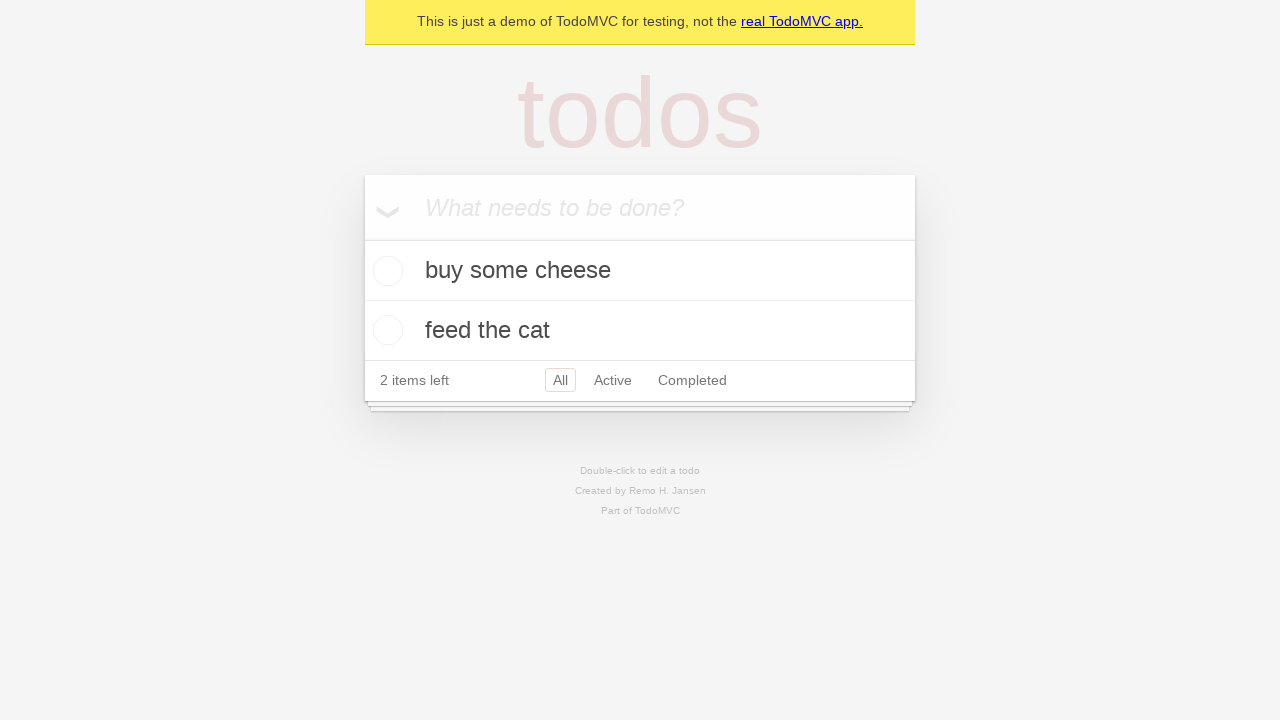

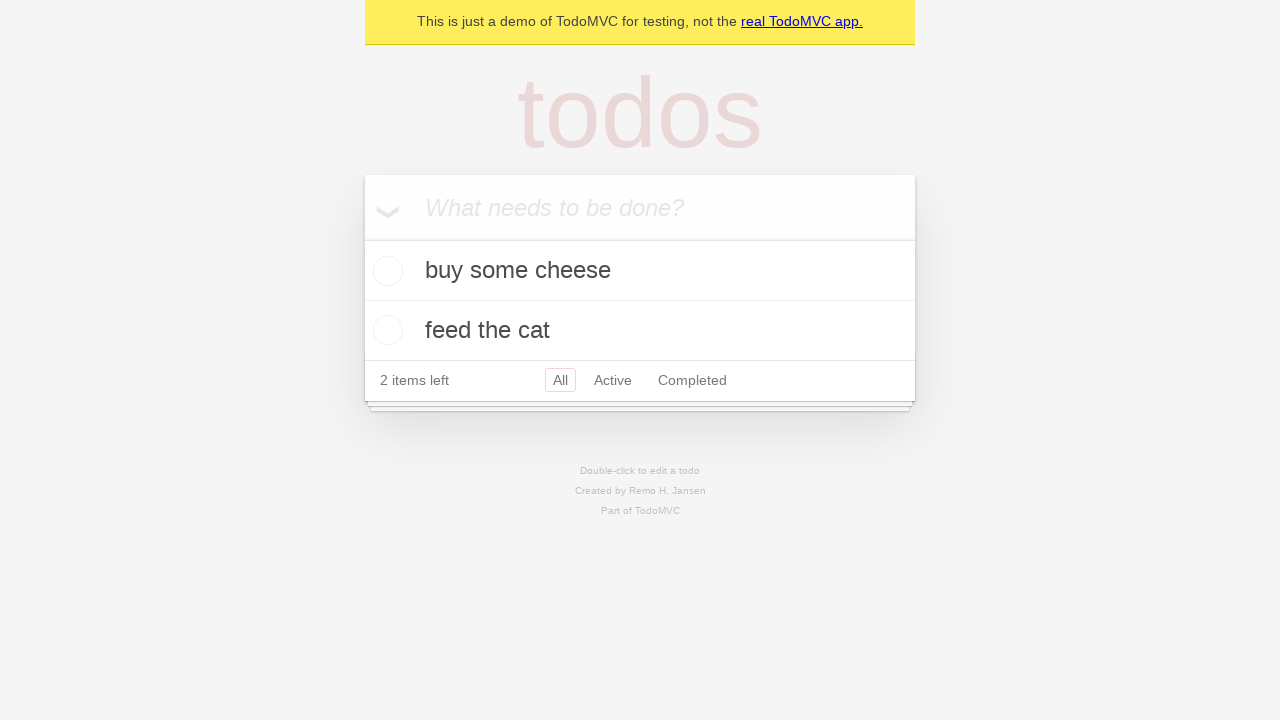